Tests radio button functionality by clicking the "Yes" radio button and verifying the confirmation message is displayed

Starting URL: https://demoqa.com/radio-button

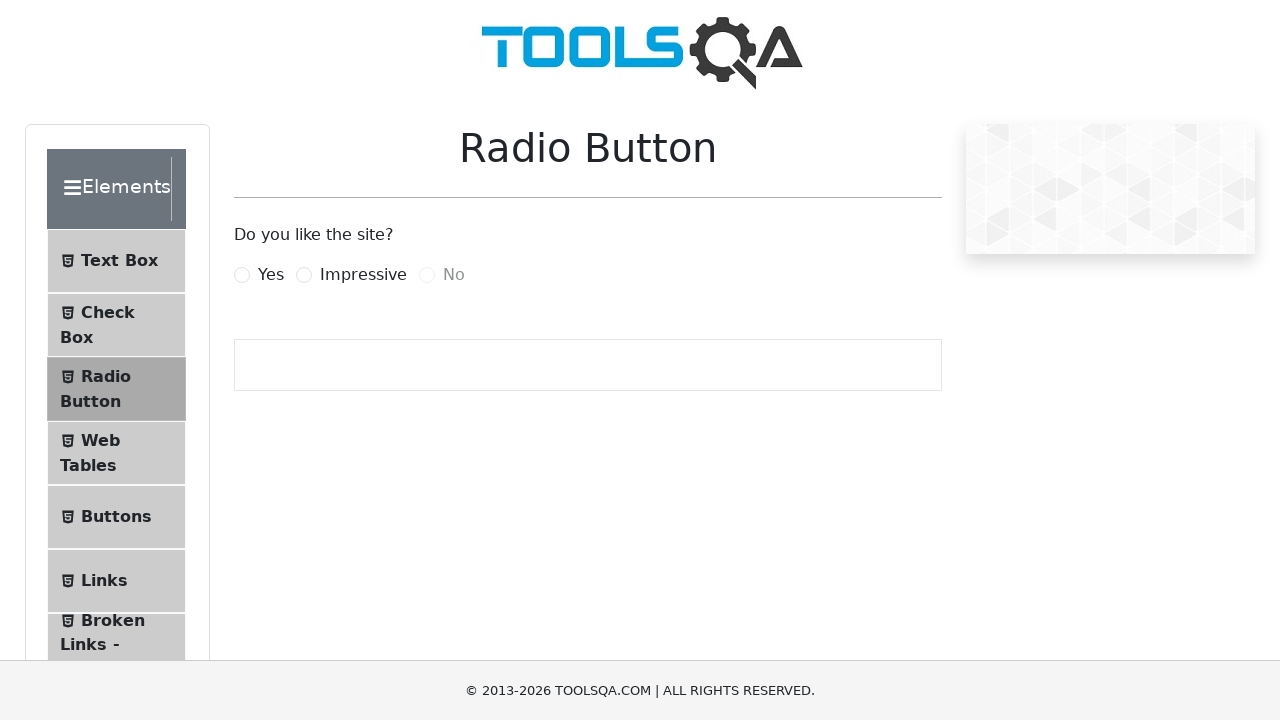

Clicked the 'Yes' radio button at (271, 275) on xpath=//*[text()='Yes']
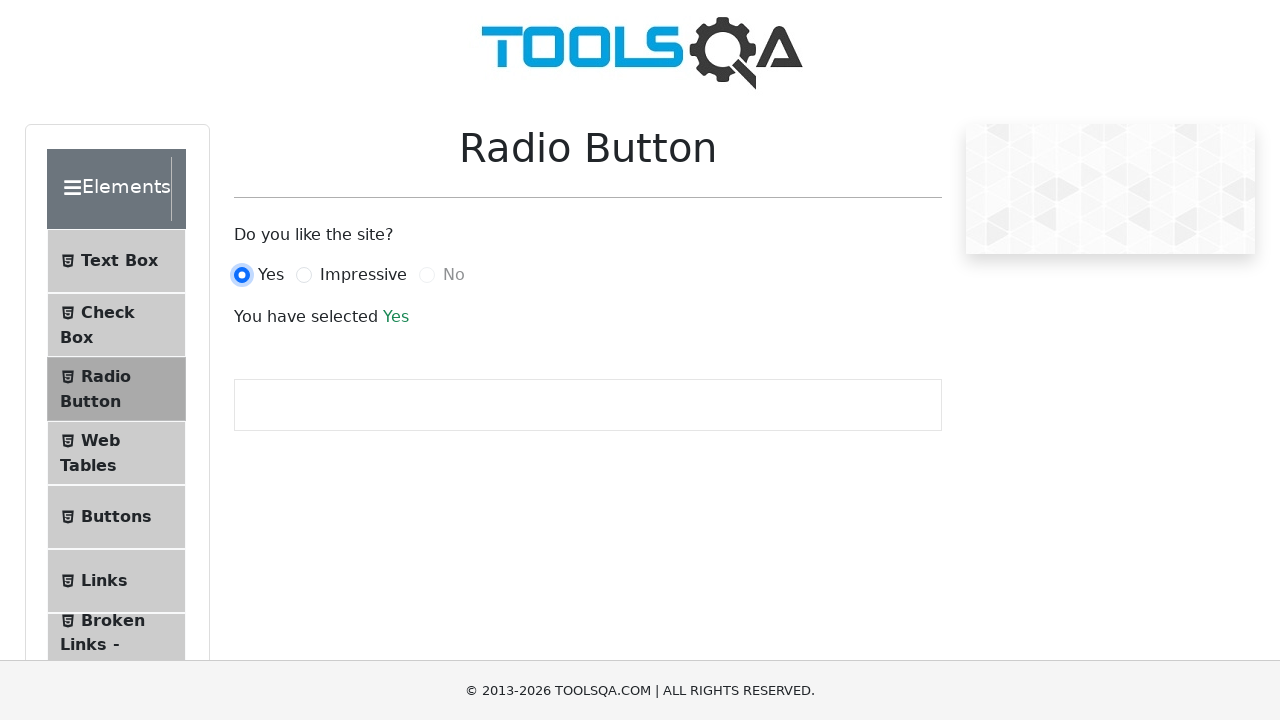

Confirmation message appeared
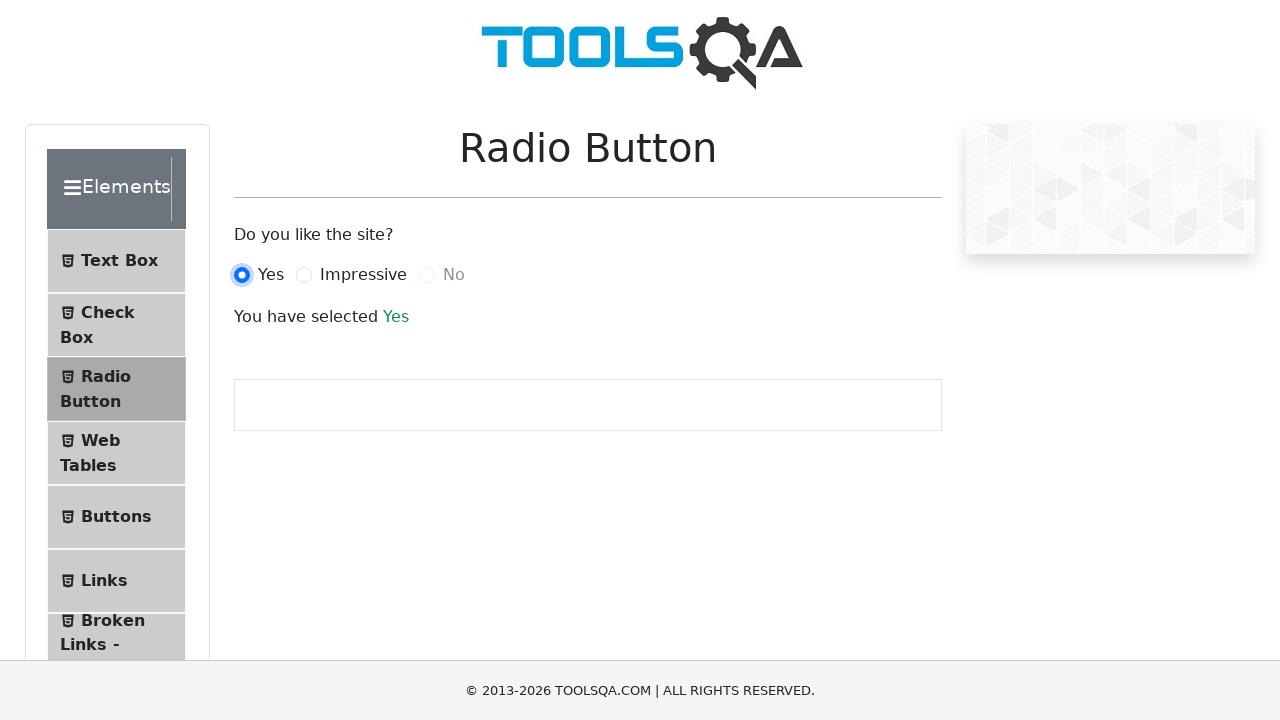

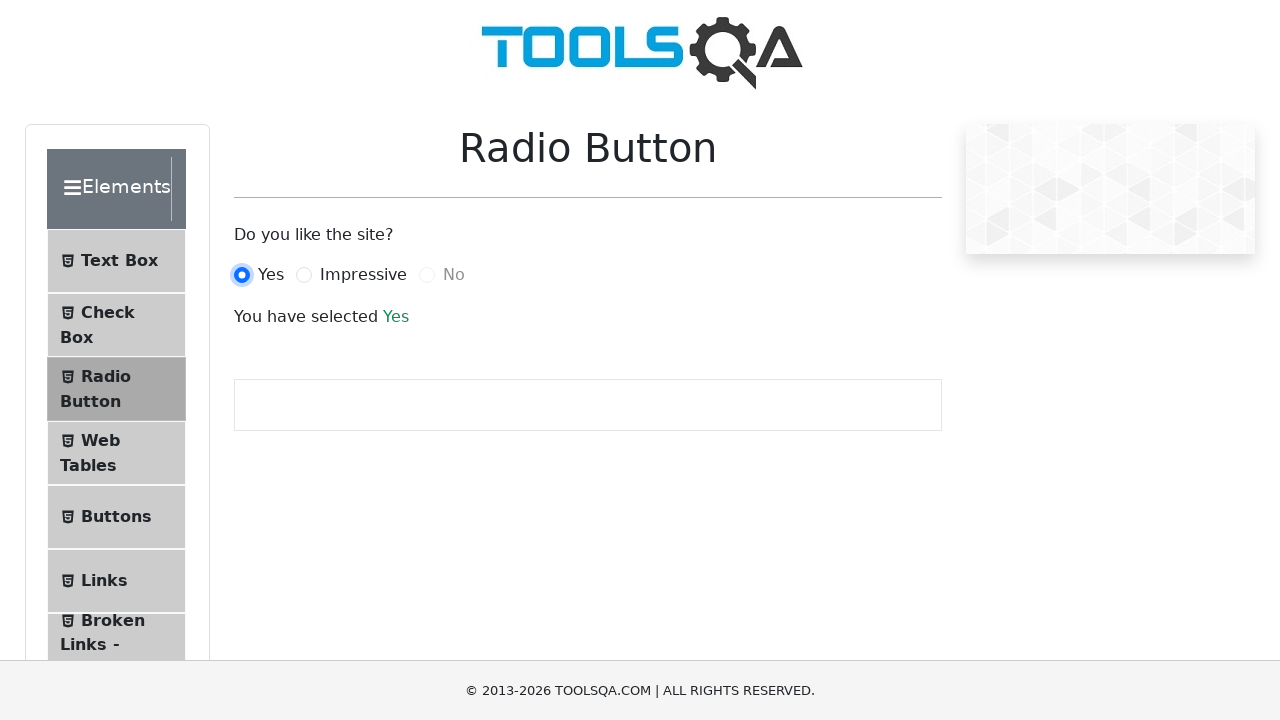